Tests handling multiple browser windows by clicking a link to open a new window, switching to it, verifying content, closing it, and switching back to the original window to verify its content.

Starting URL: https://the-internet.herokuapp.com/windows

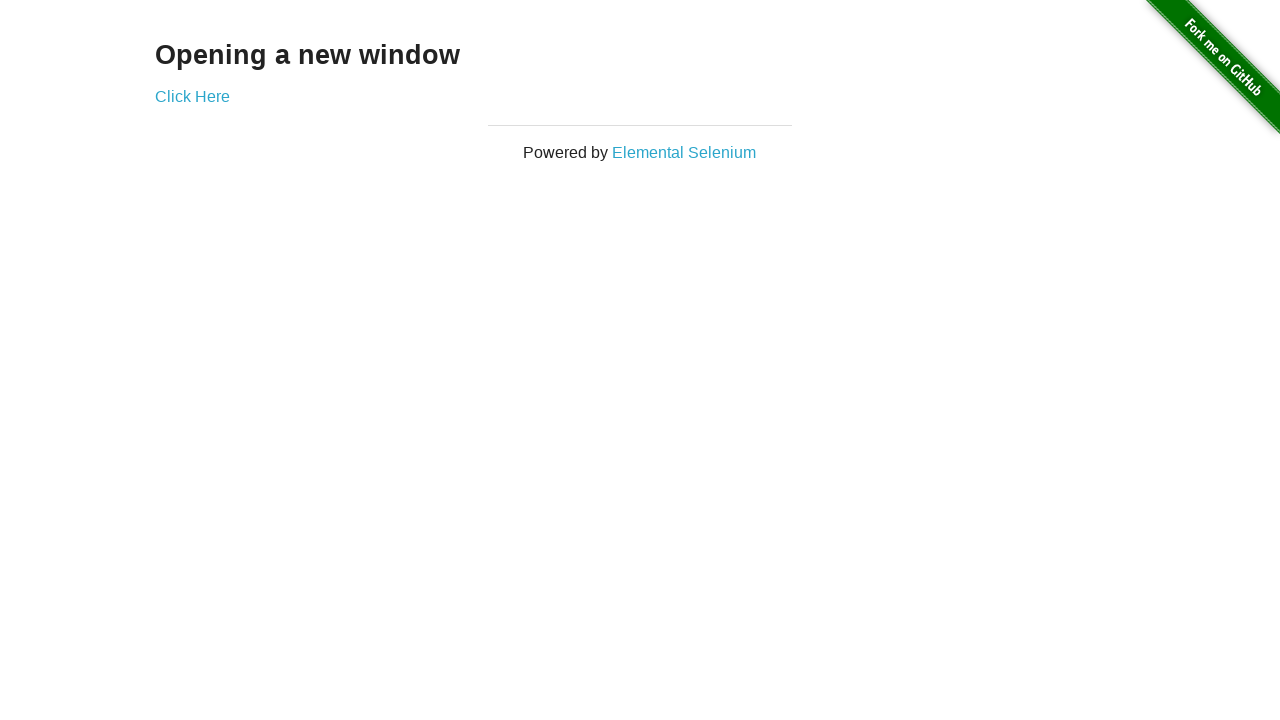

Clicked 'Click Here' link and new window opened at (192, 96) on text=Click Here
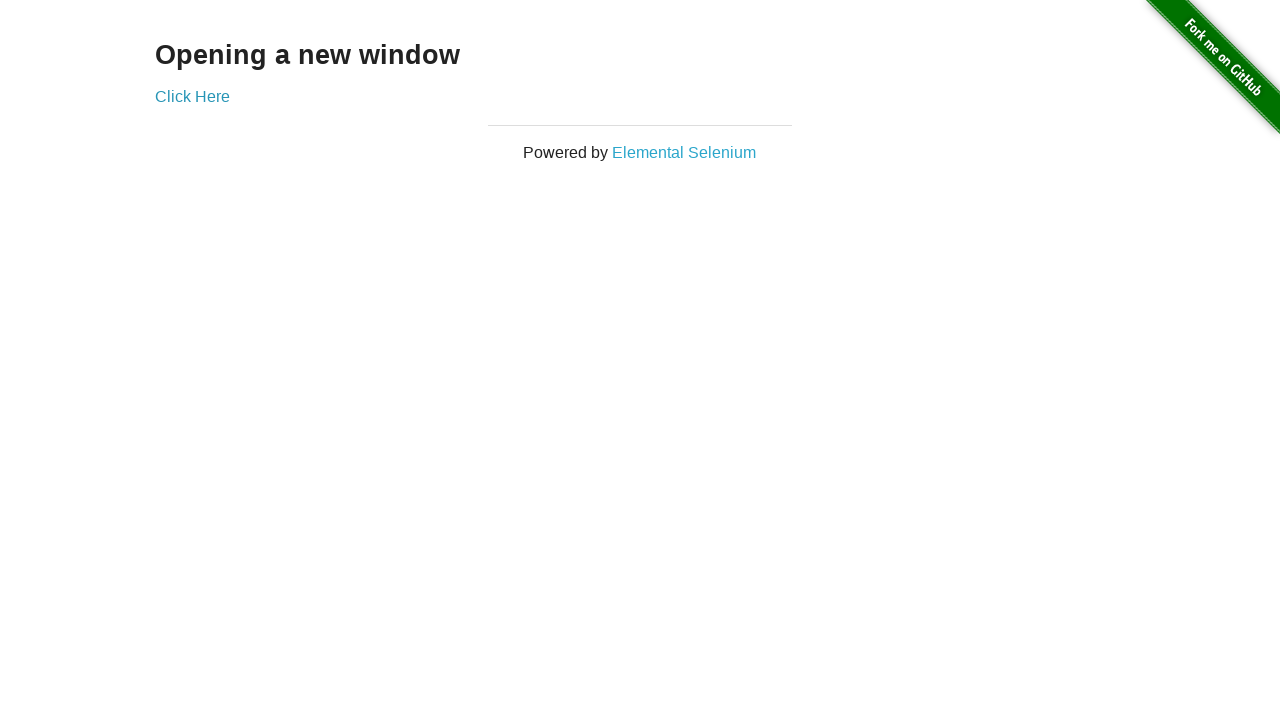

New window page loaded successfully
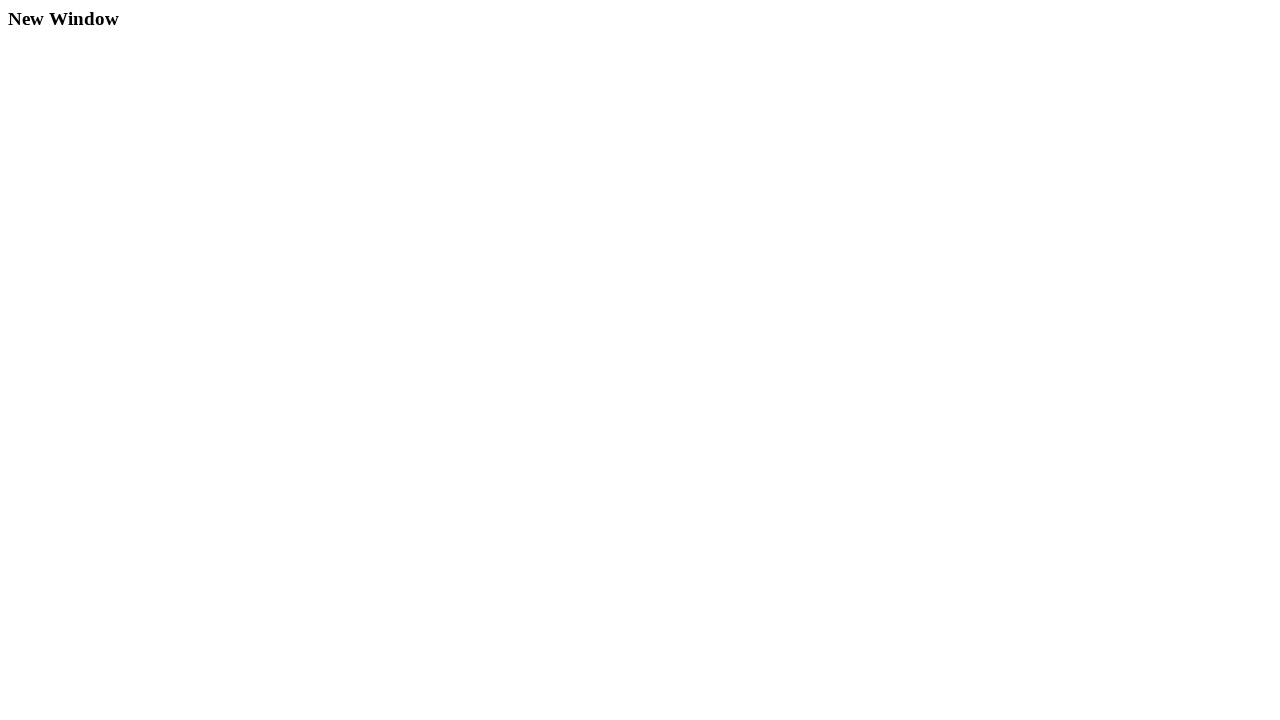

Verified new window contains 'New Window' text
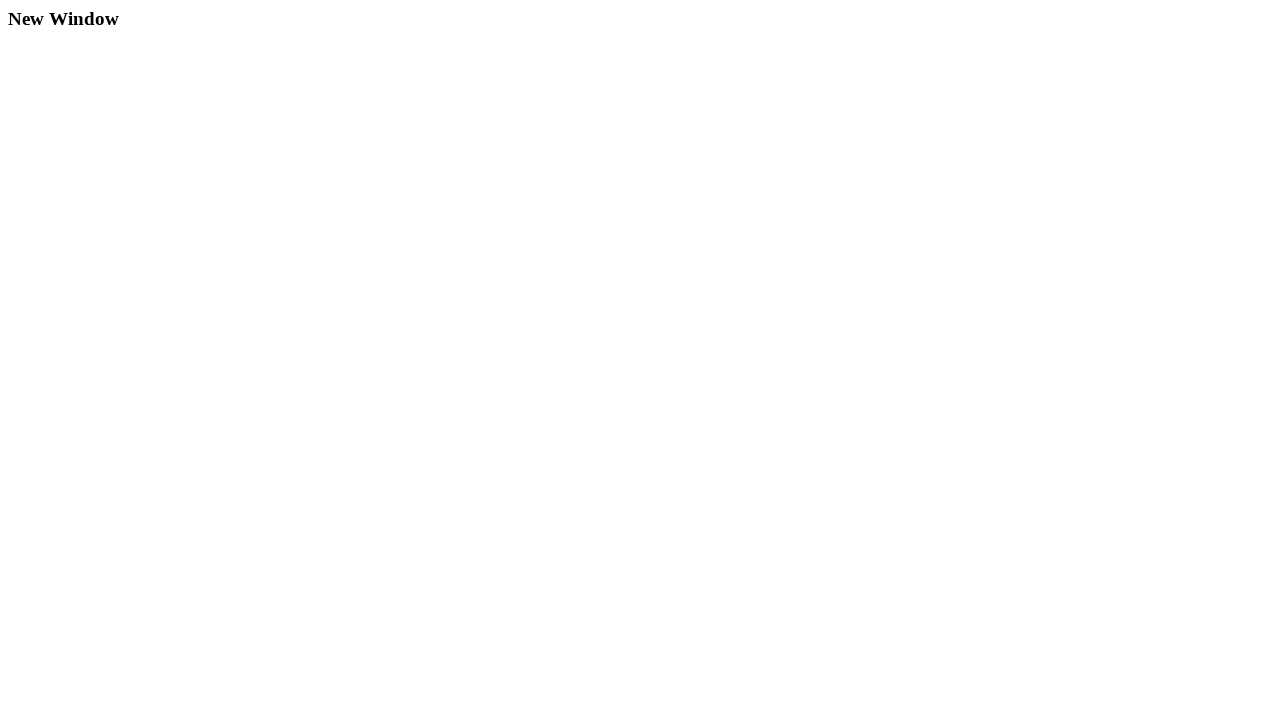

Closed the new window
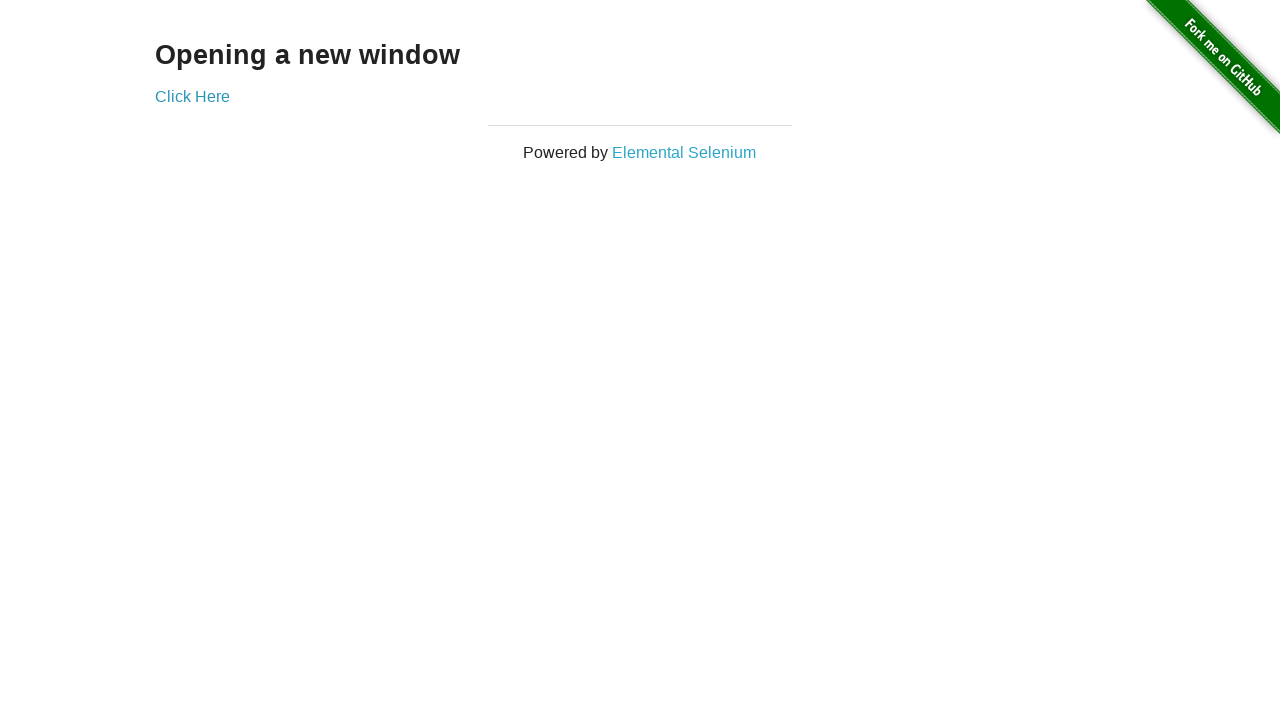

Verified original window contains 'Opening a new window' text
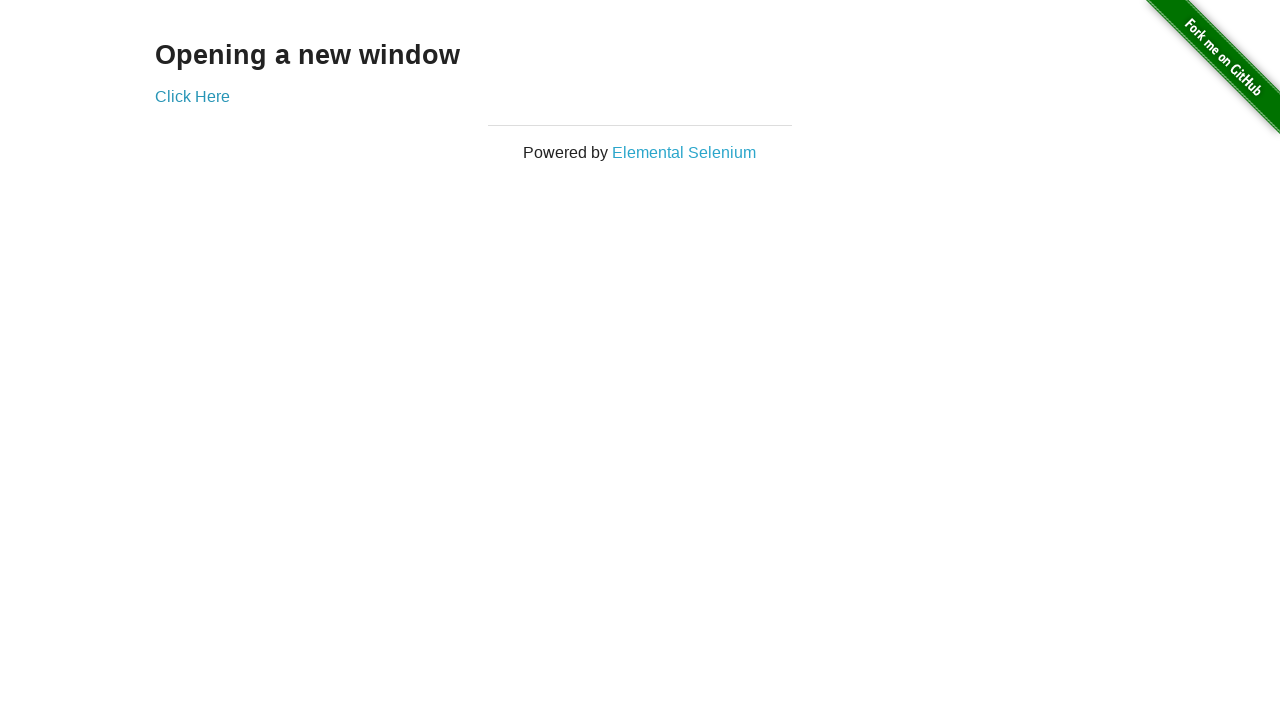

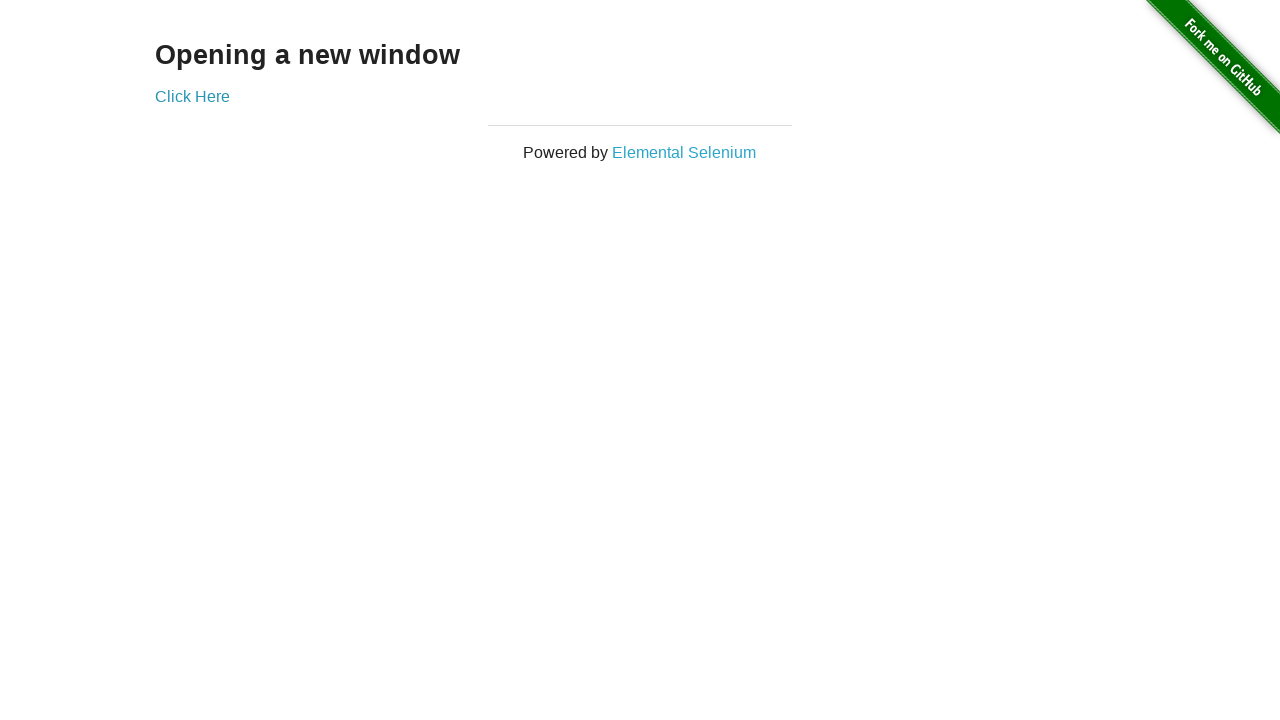